Tests an e-commerce workflow by searching for products containing "ca", adding Cashews to cart, and completing the checkout process by clicking "PROCEED TO CHECKOUT" and "Place Order".

Starting URL: https://rahulshettyacademy.com/seleniumPractise/#/

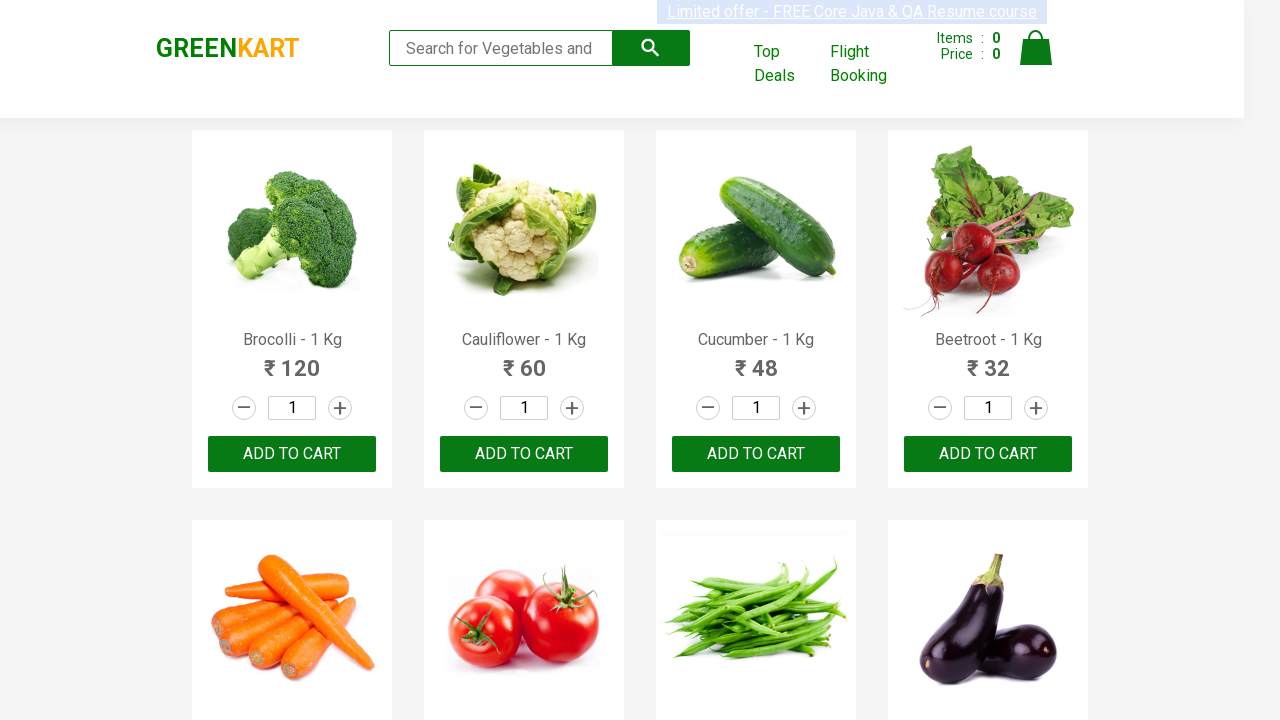

Filled search box with 'ca' to filter products on .search-keyword
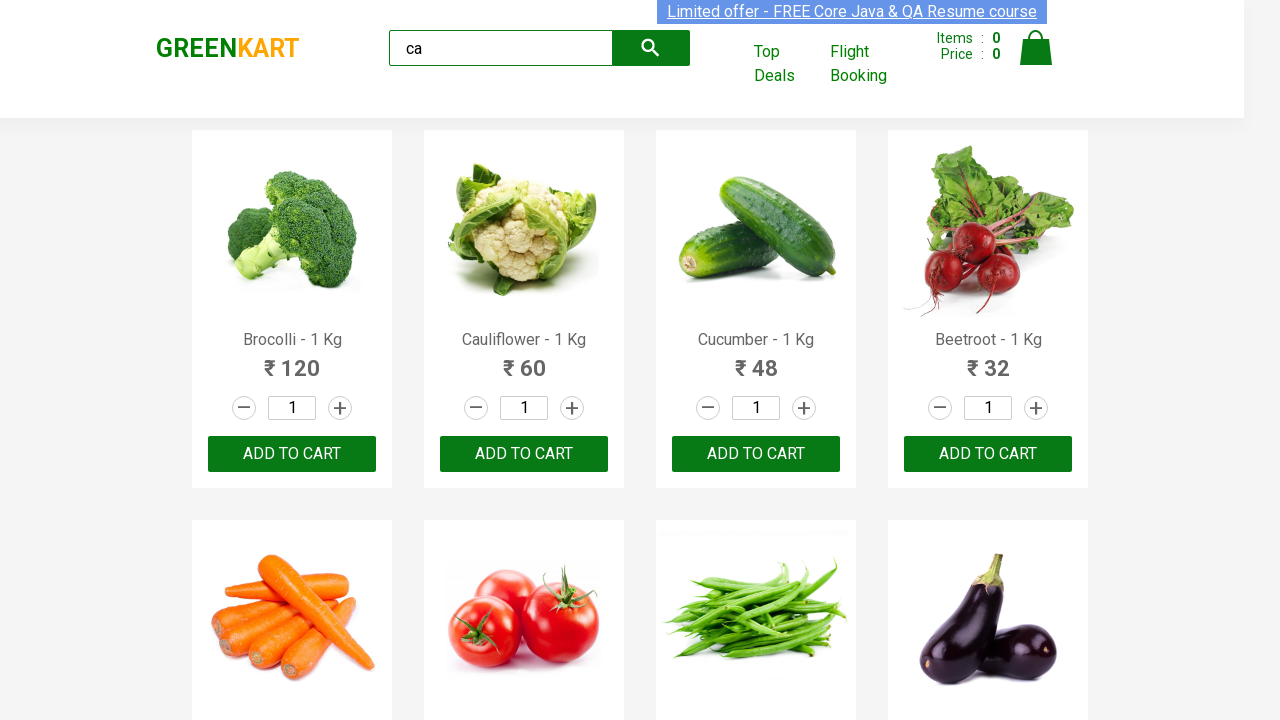

Waited for products to filter
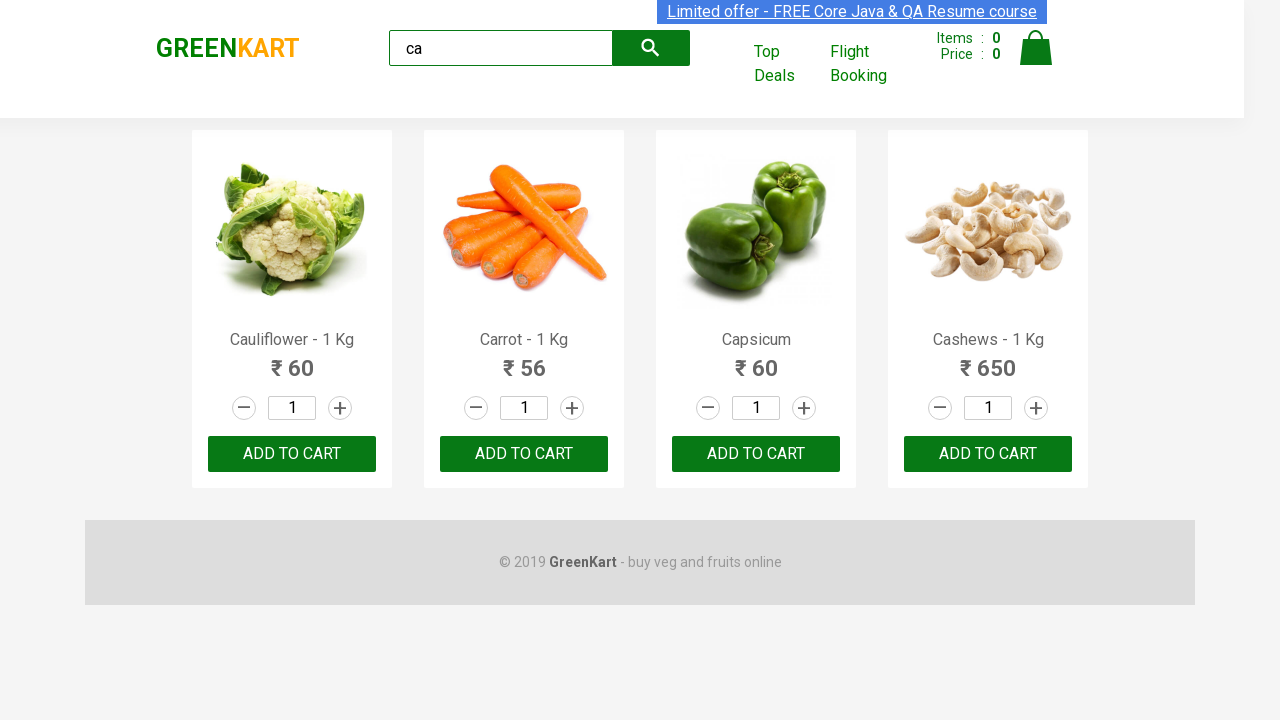

Located all products on the page
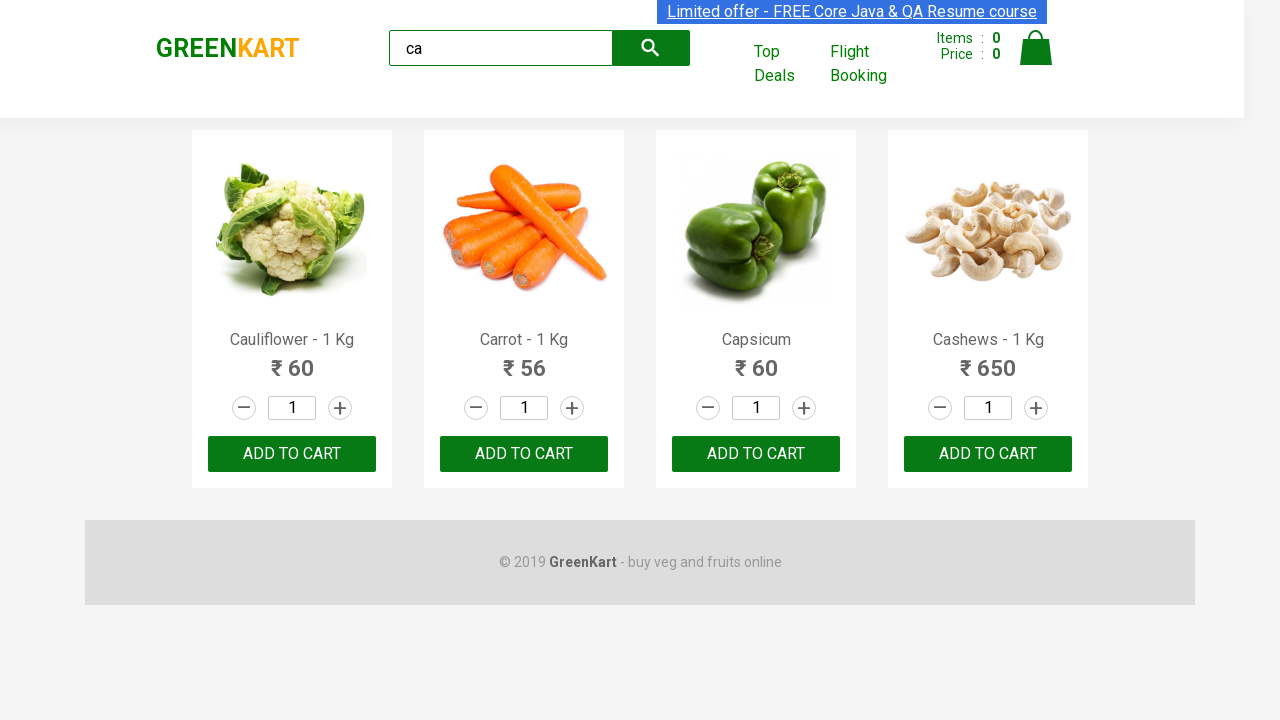

Found and clicked 'Add to Cart' button for Cashews at (988, 454) on .products .product >> nth=3 >> button
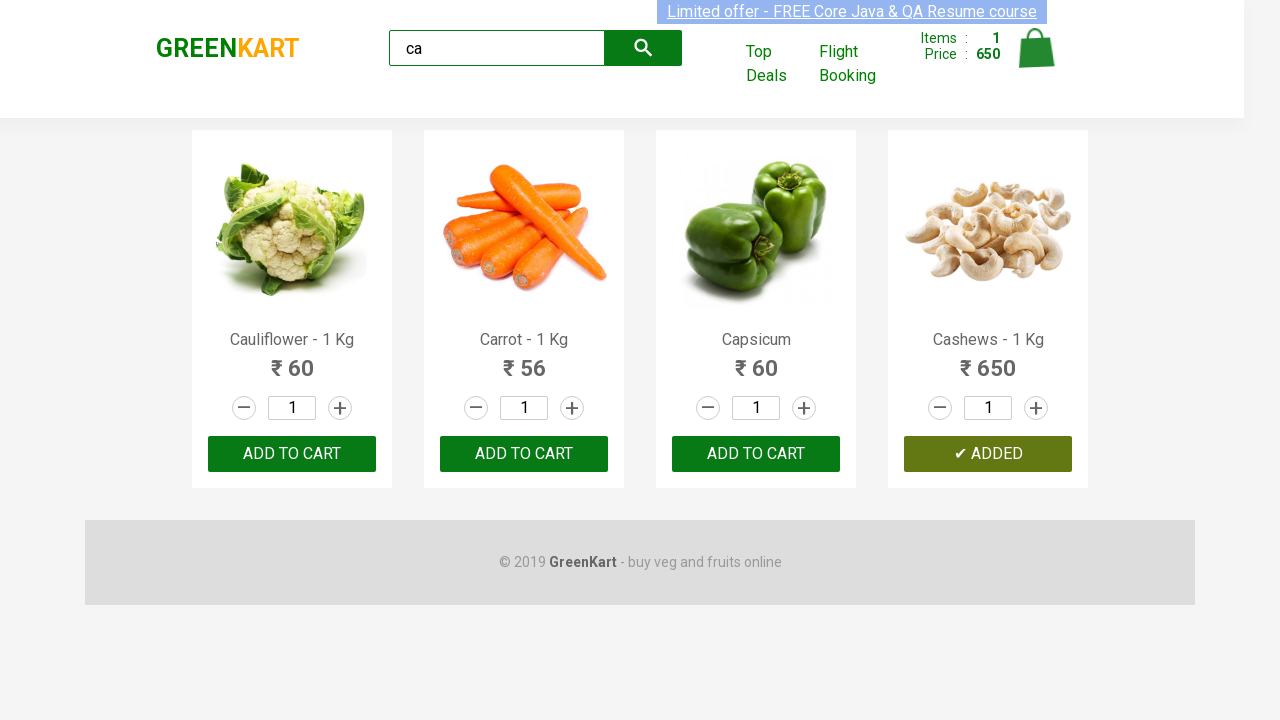

Clicked cart icon to view cart at (1036, 48) on .cart-icon > img
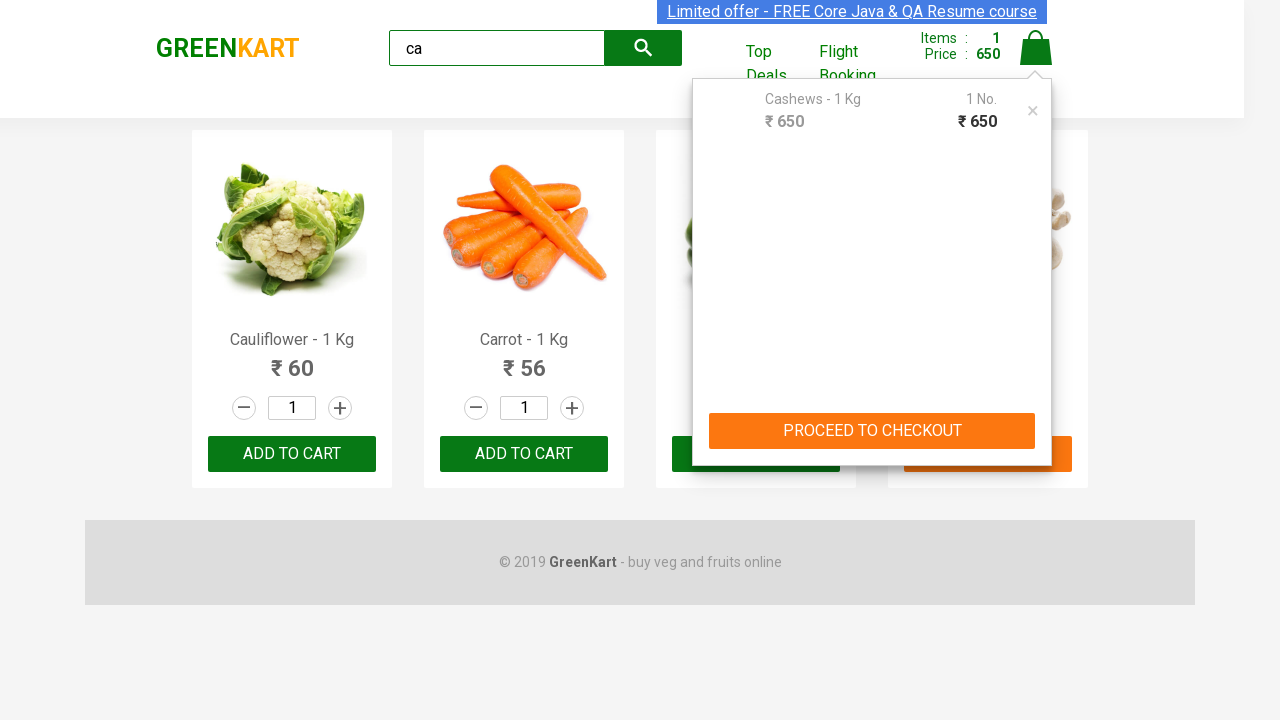

Clicked 'PROCEED TO CHECKOUT' button at (872, 431) on text=PROCEED TO CHECKOUT
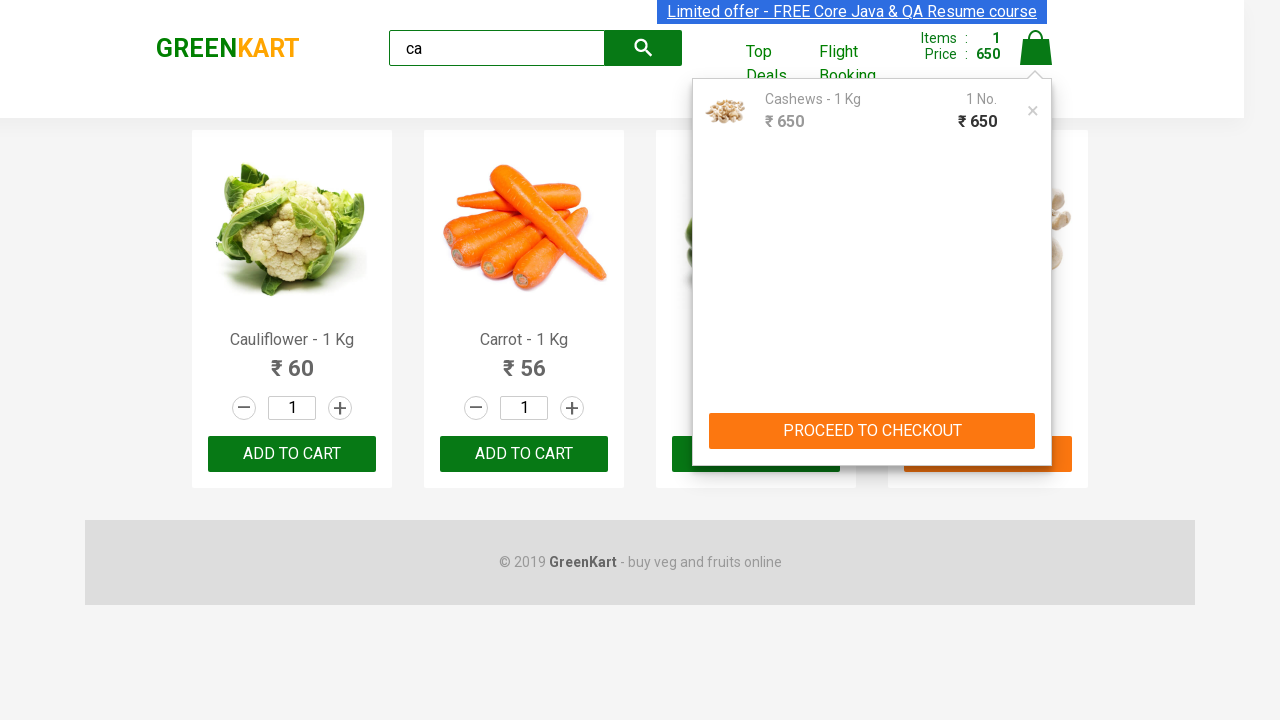

Clicked 'Place Order' button to complete checkout at (1036, 420) on text=Place Order
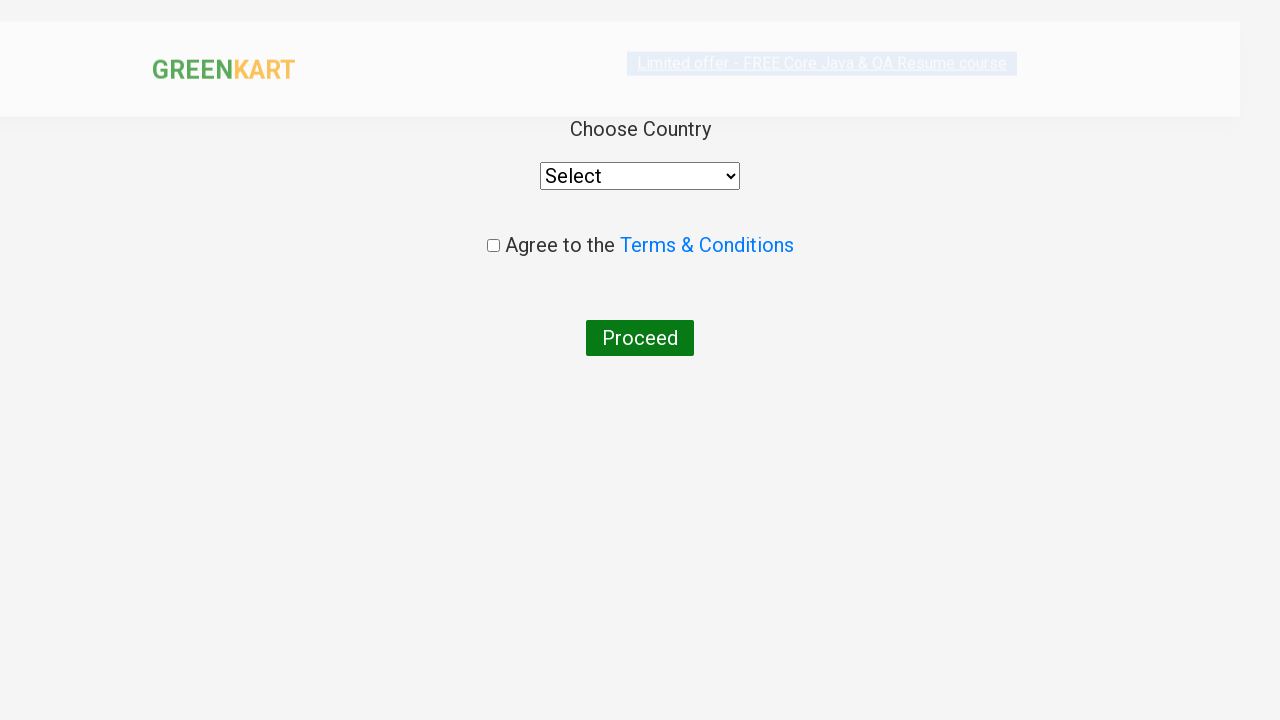

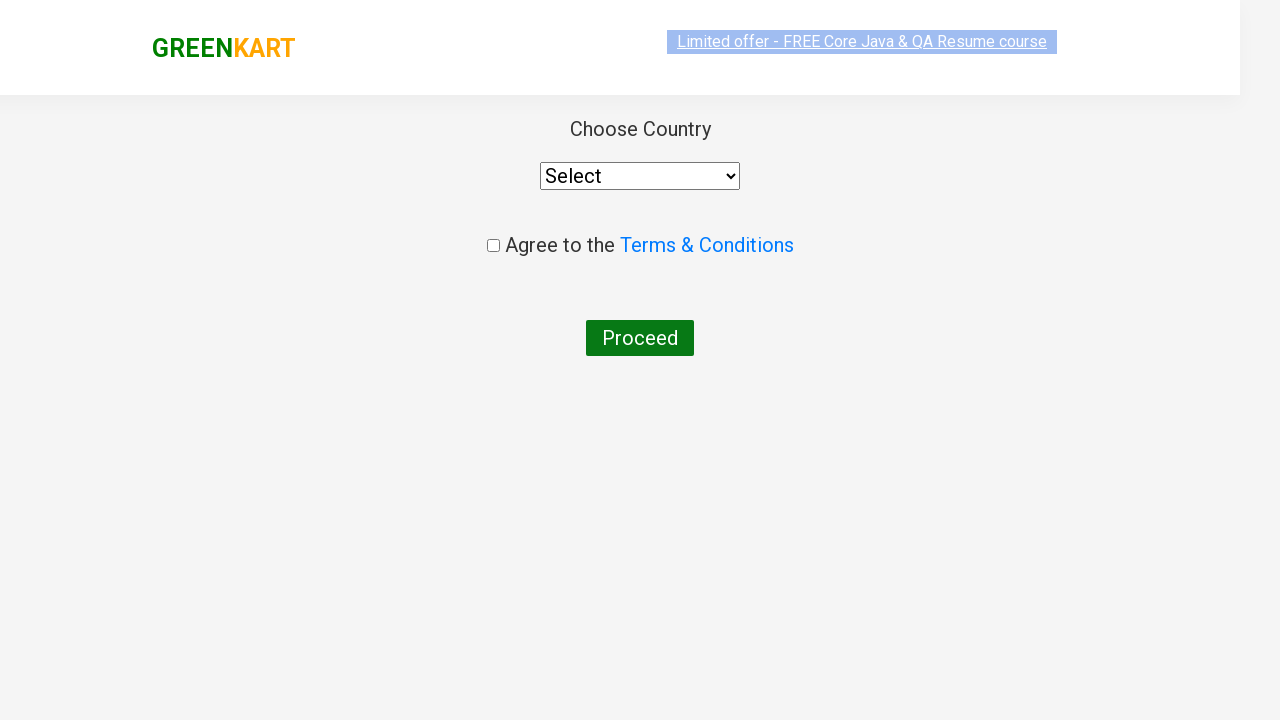